Tests jQuery UI menu navigation by hovering over menu items to reveal submenus and clicking through to download a PDF option.

Starting URL: https://the-internet.herokuapp.com/jqueryui/menu#

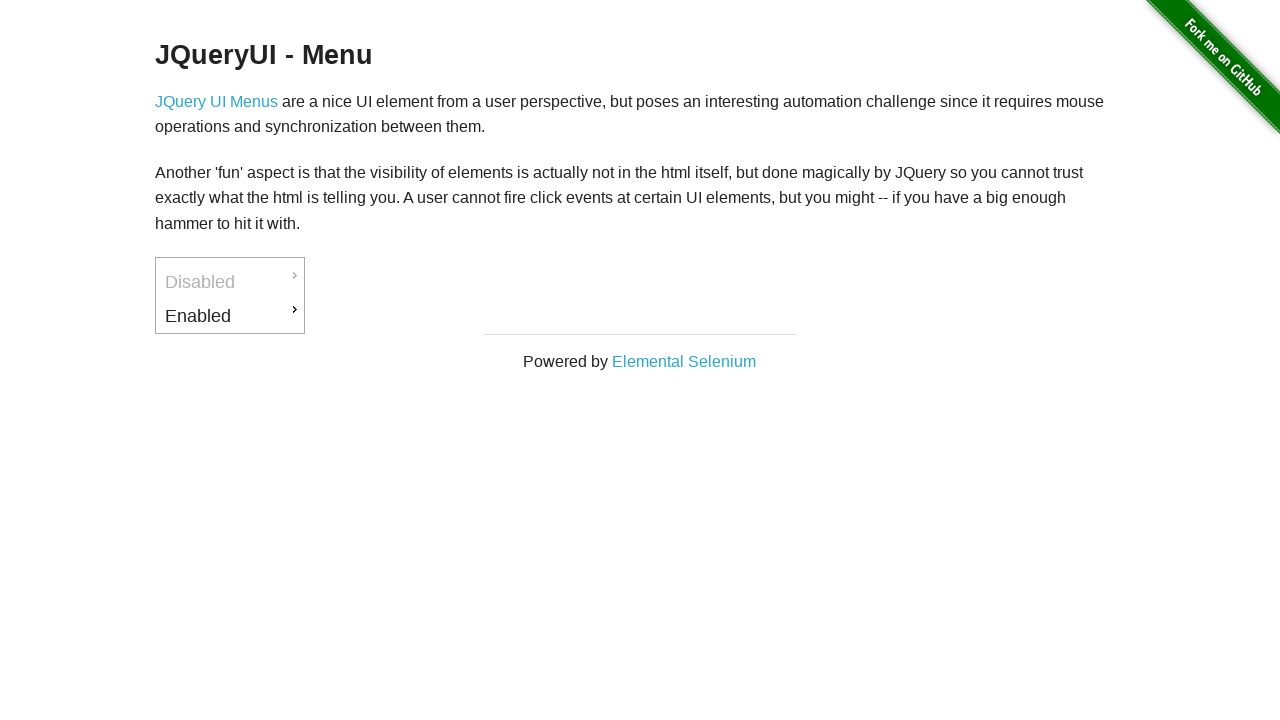

Hovered over 'Enabled' menu item to reveal submenu at (230, 316) on a:text('Enabled')
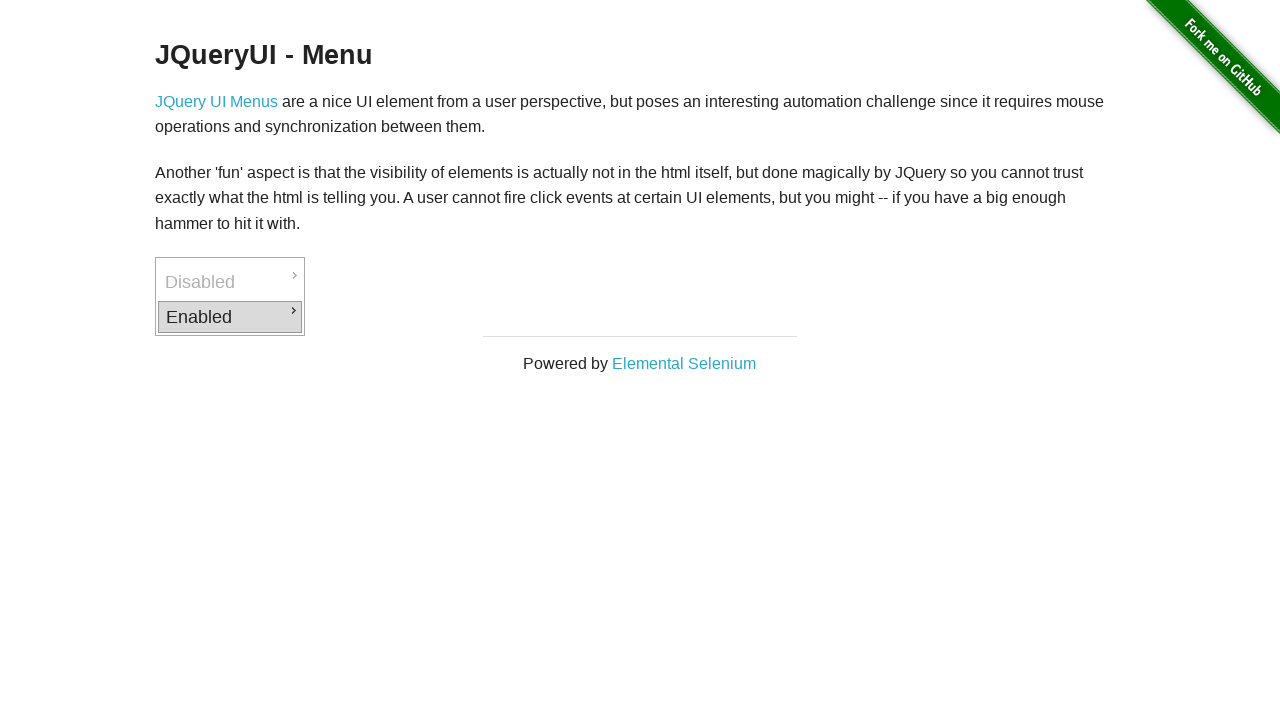

Hovered over 'Downloads' submenu item at (376, 319) on a:text('Downloads')
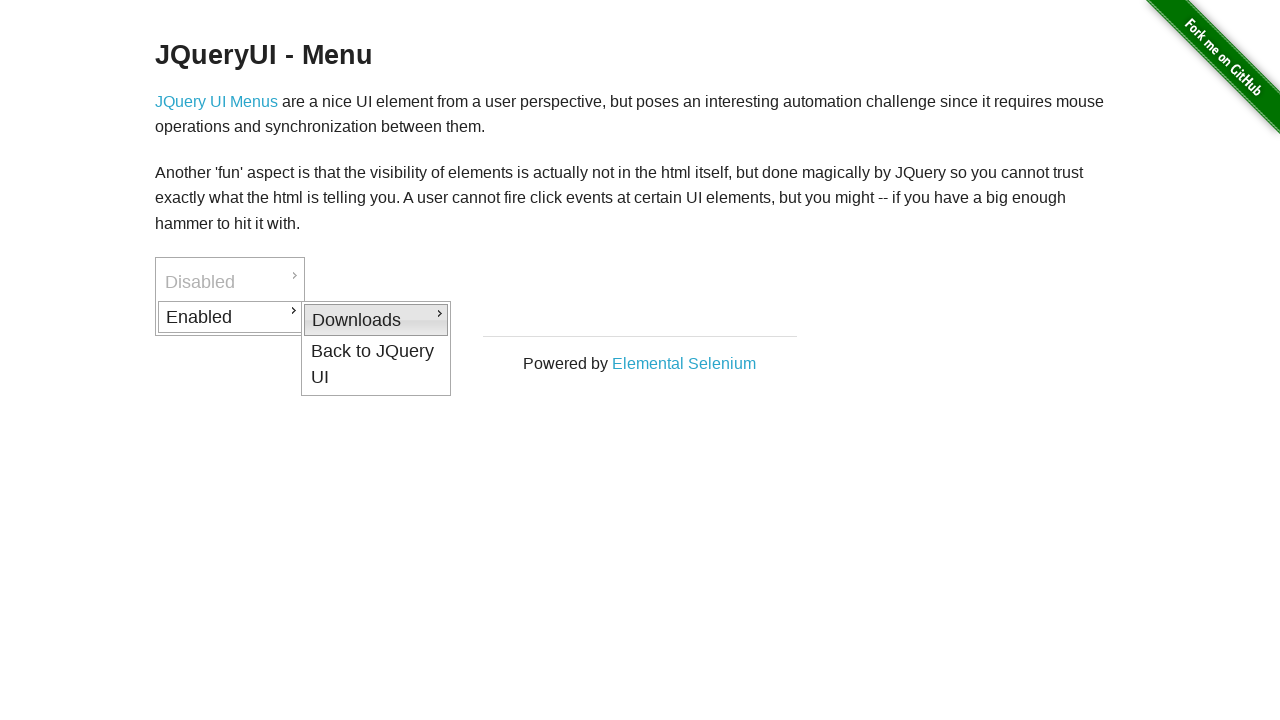

Hovered over 'PDF' option at (522, 322) on a:text('PDF')
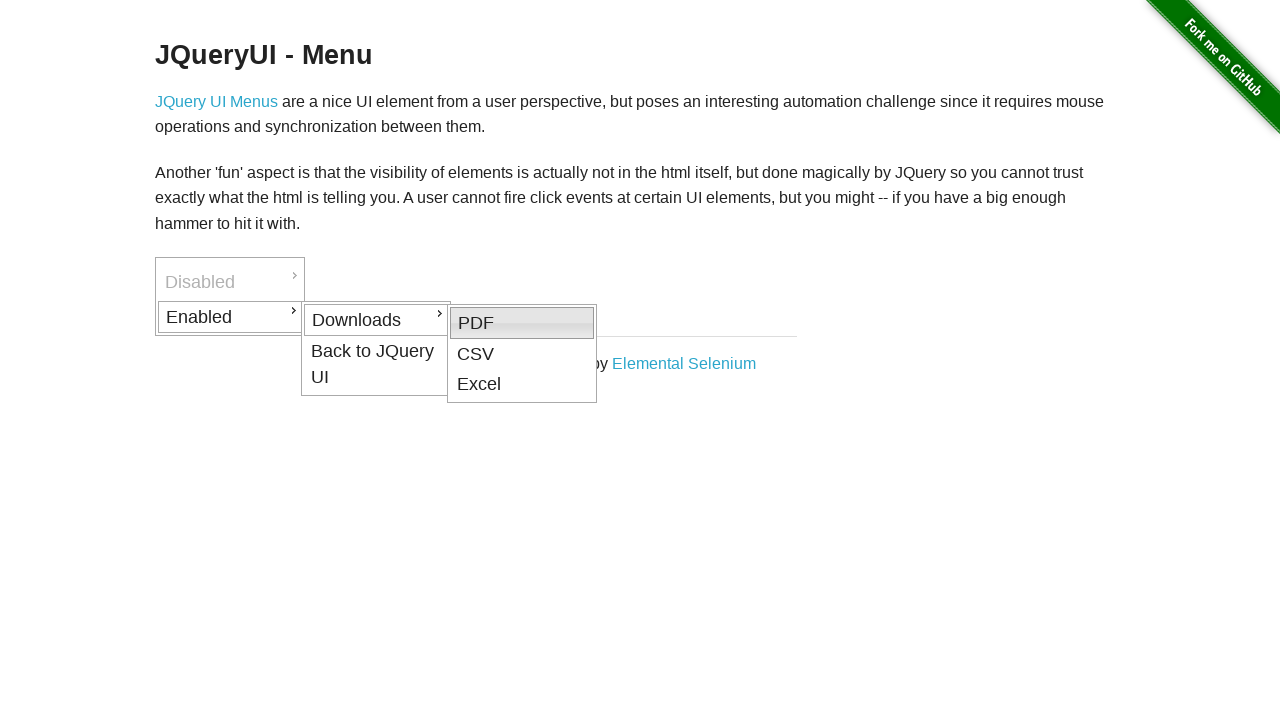

Clicked 'PDF' option to download at (522, 323) on a:text('PDF')
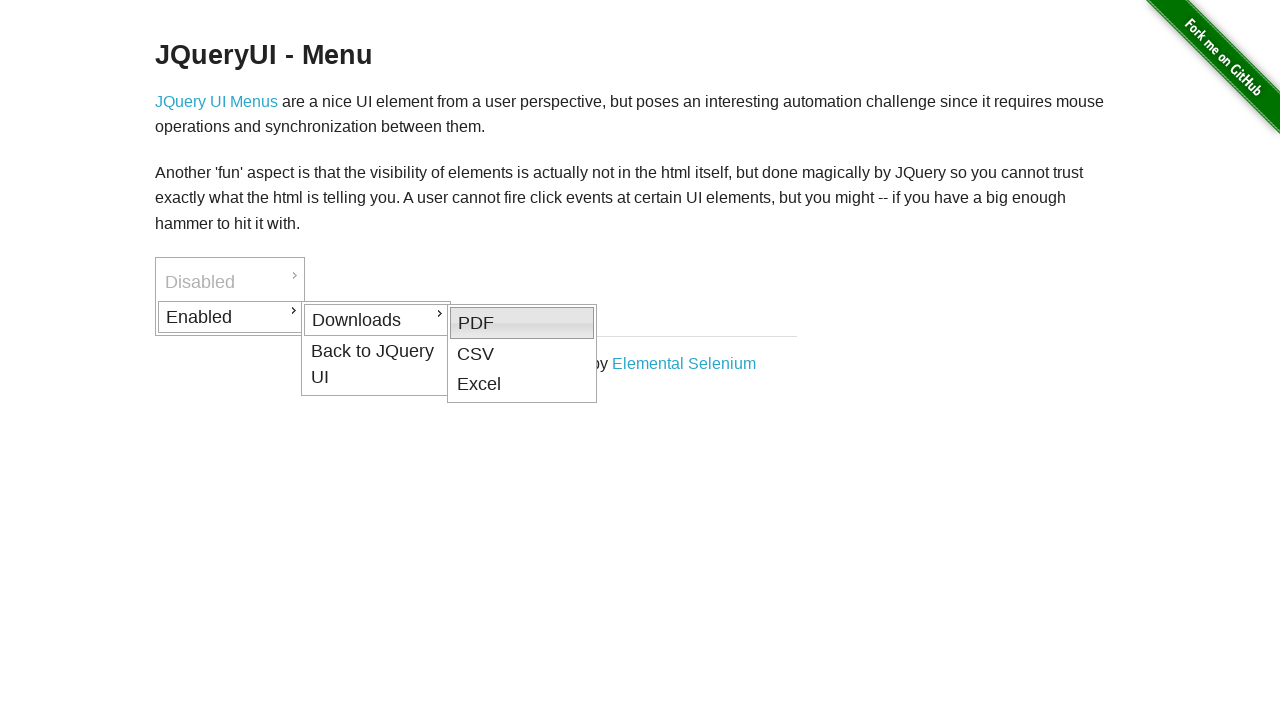

Waited for network to become idle after PDF download action
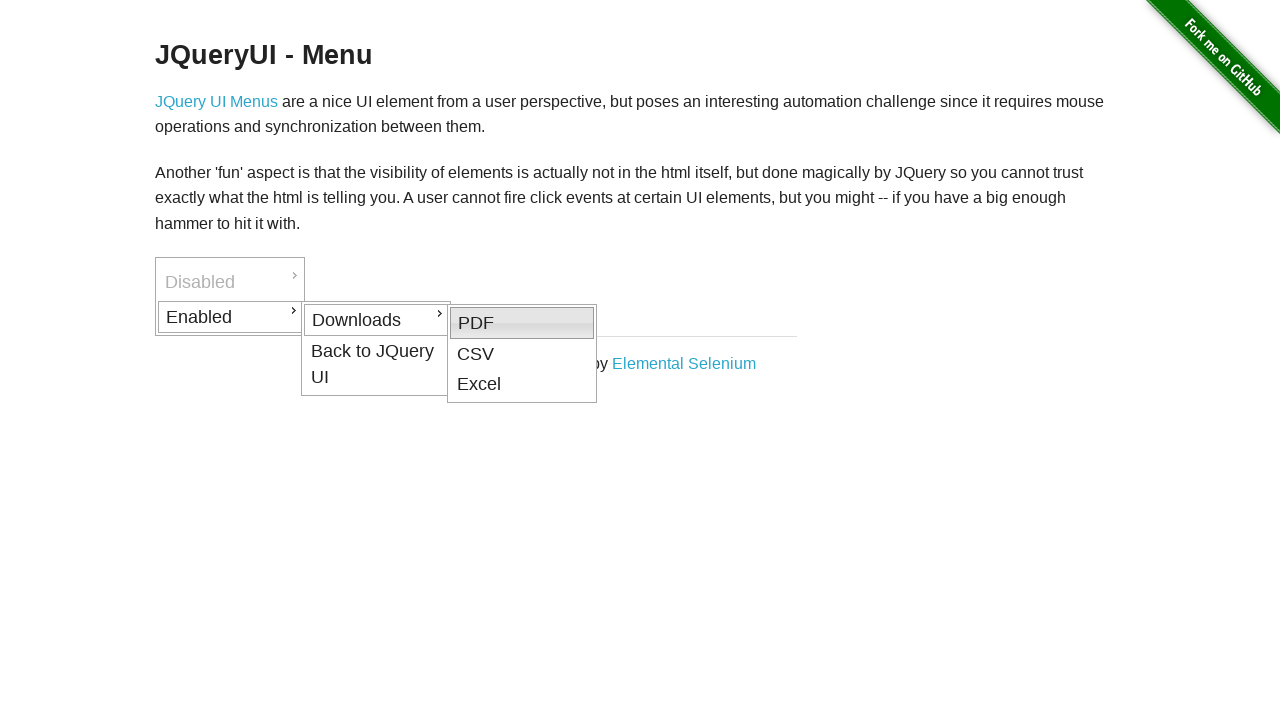

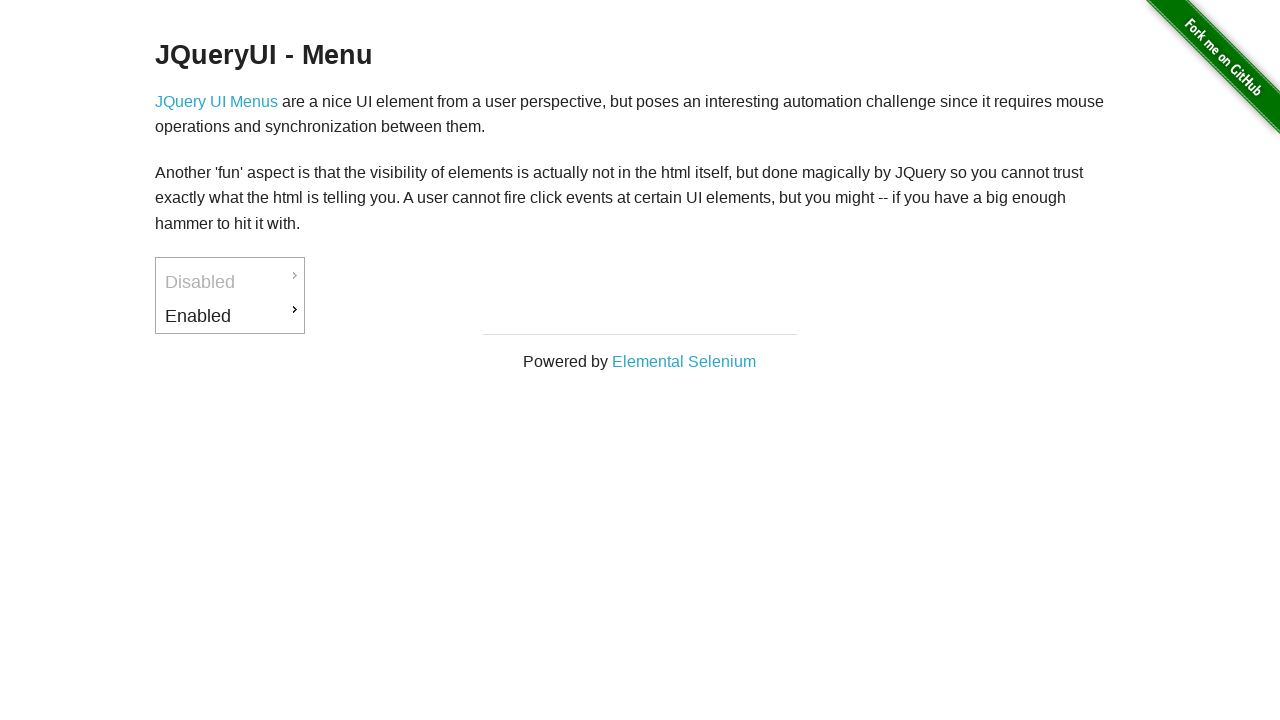